Tests the comment submission flow on a blog post by filling in comment, name, and email fields, submitting, then editing the comment

Starting URL: https://peterbe.com/plog/blogitem-040601-1

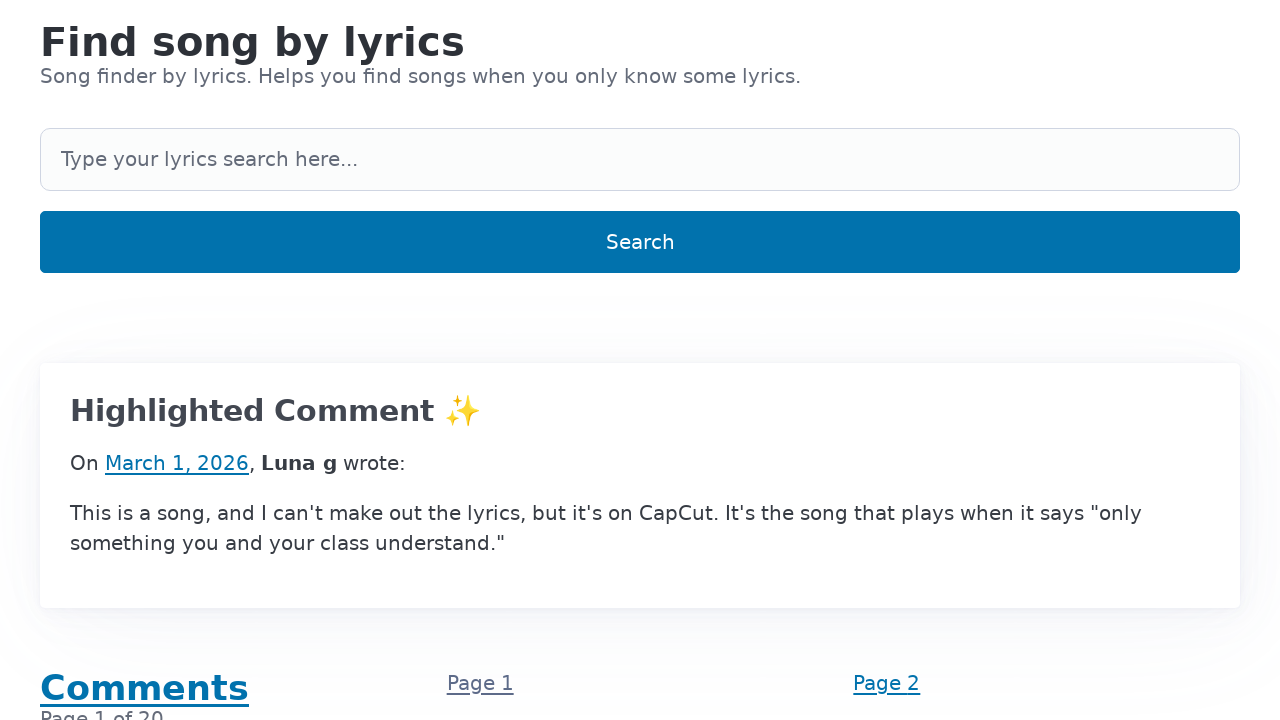

Clicked on comment textbox at (640, 360) on internal:role=textbox[name="Your comment"i]
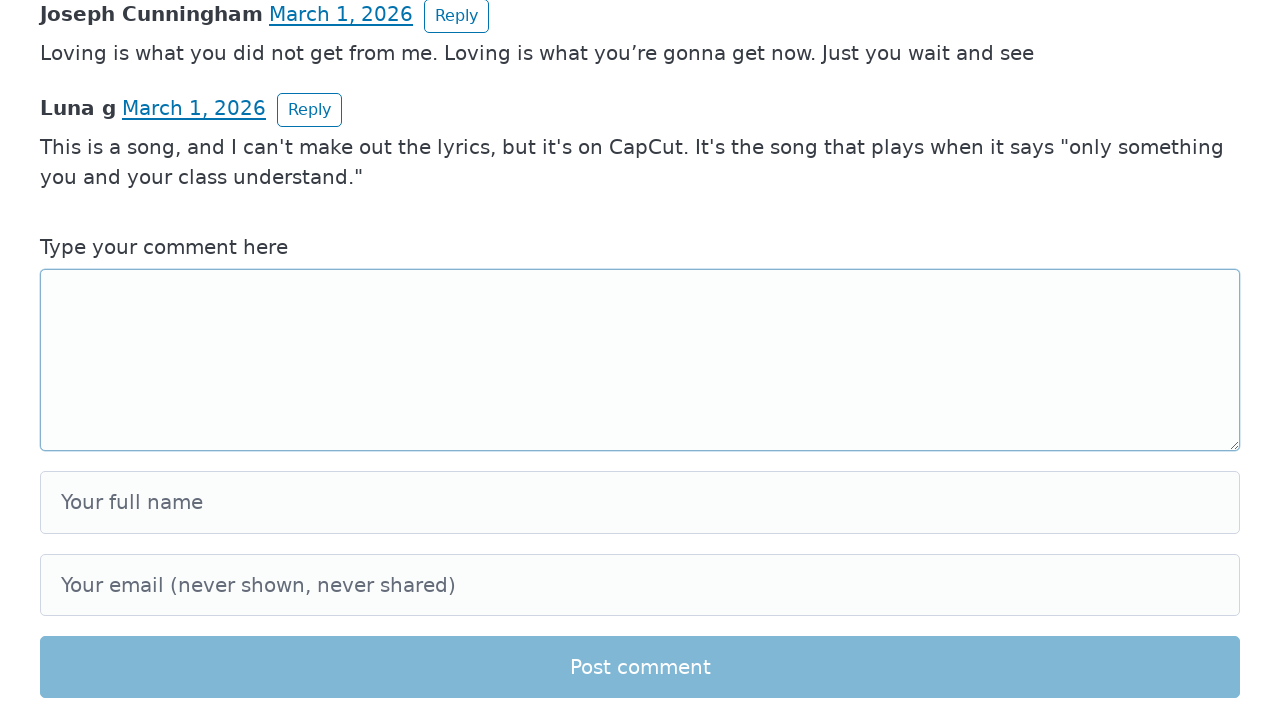

Filled comment field with test comment on internal:role=textbox[name="Your comment"i]
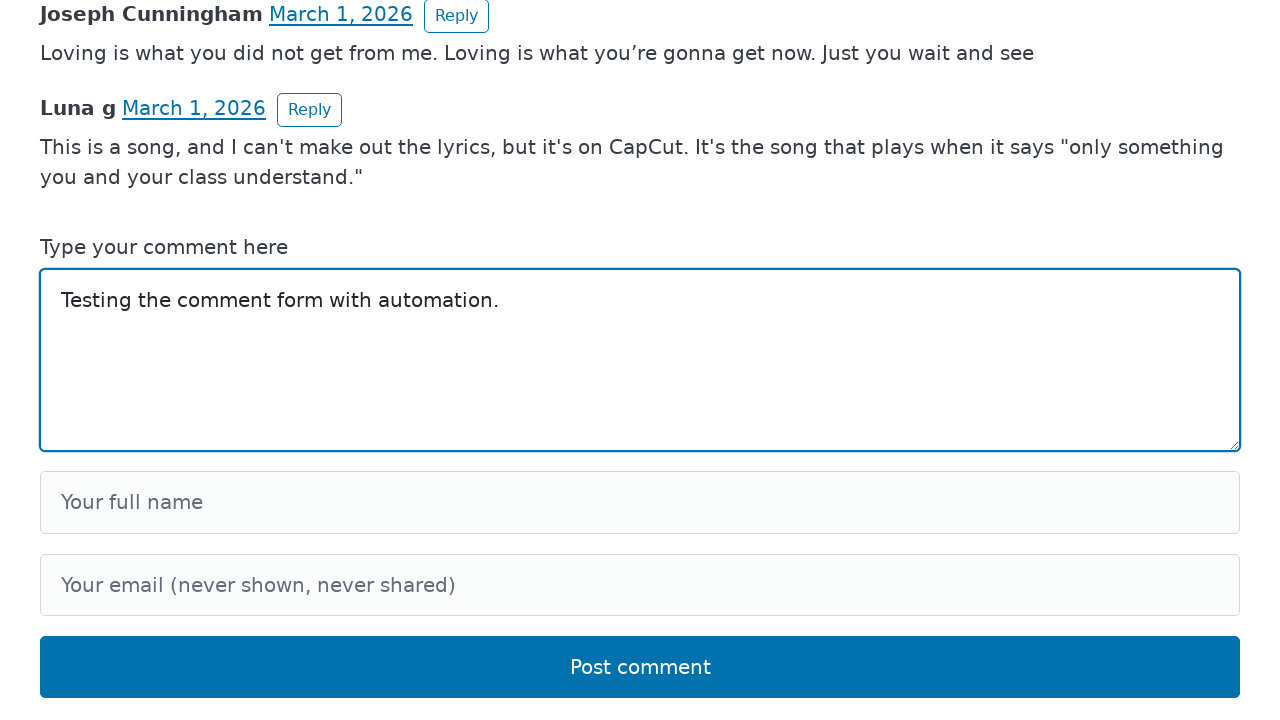

Filled name field with 'Test User' on internal:role=textbox[name="Your full name"i]
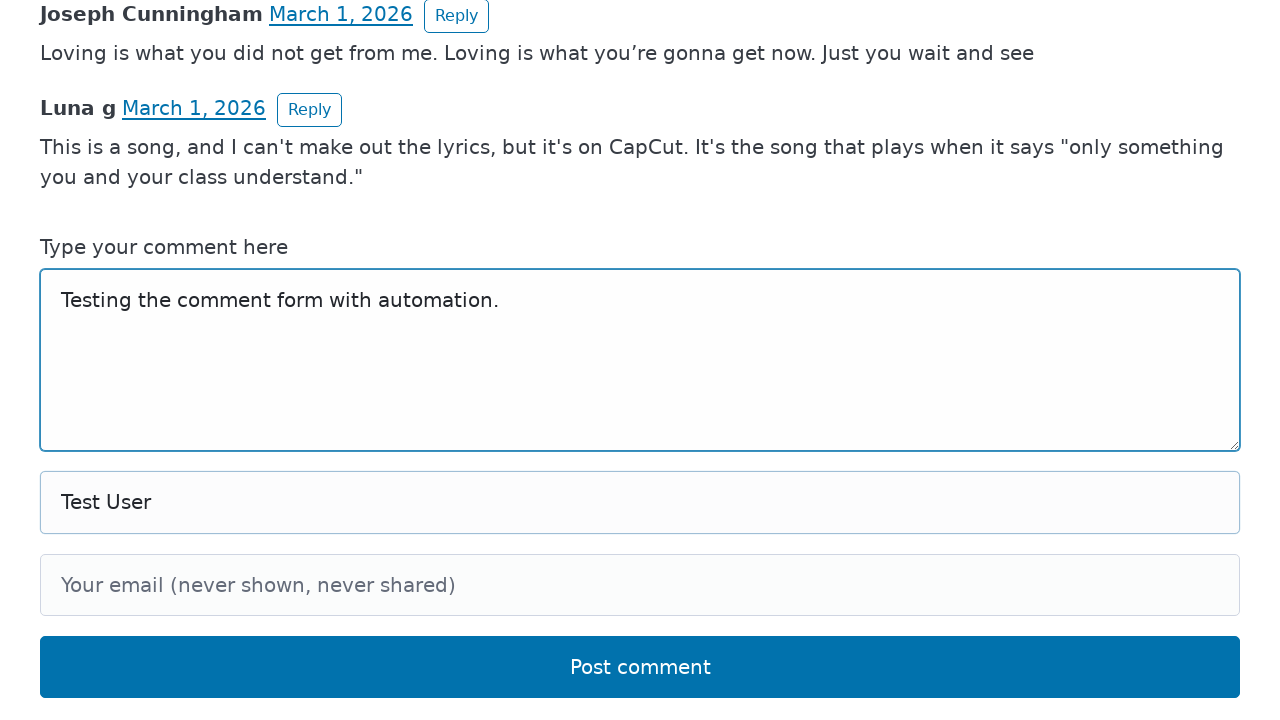

Pressed Tab to move to next field on internal:role=textbox[name="Your full name"i]
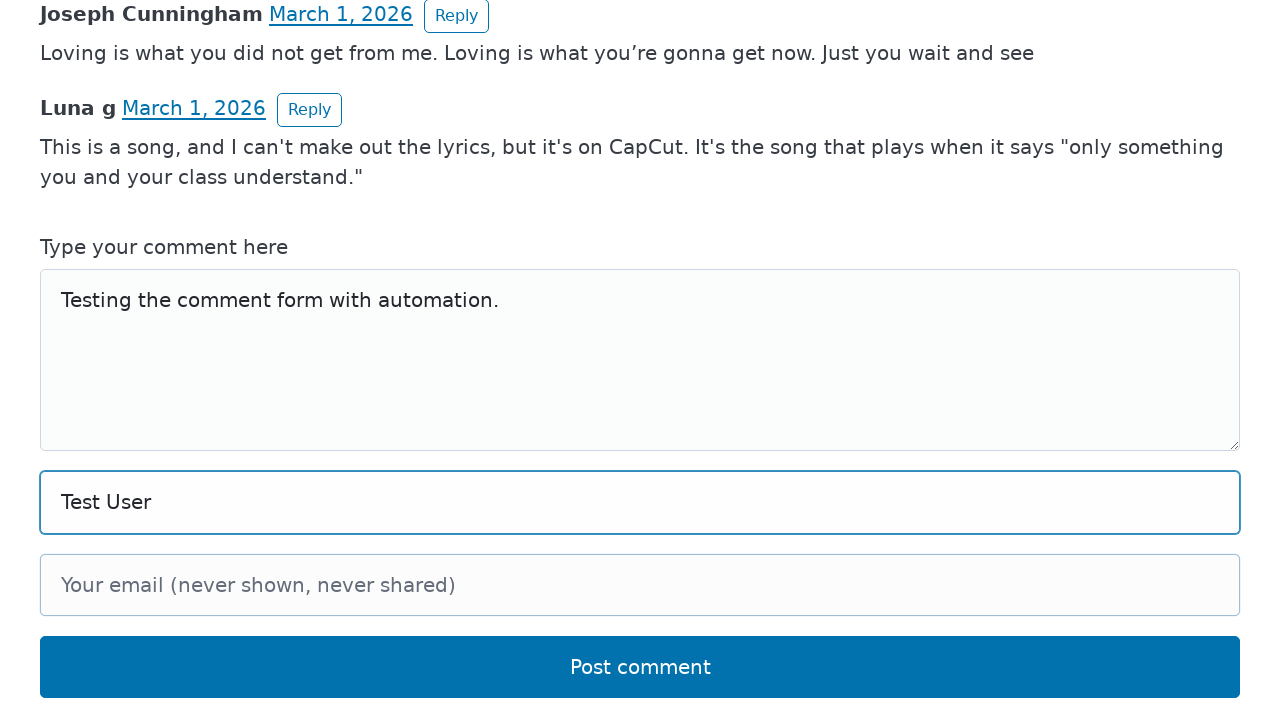

Filled email field with 'testuser@example.com' on internal:role=textbox[name="Your email"i]
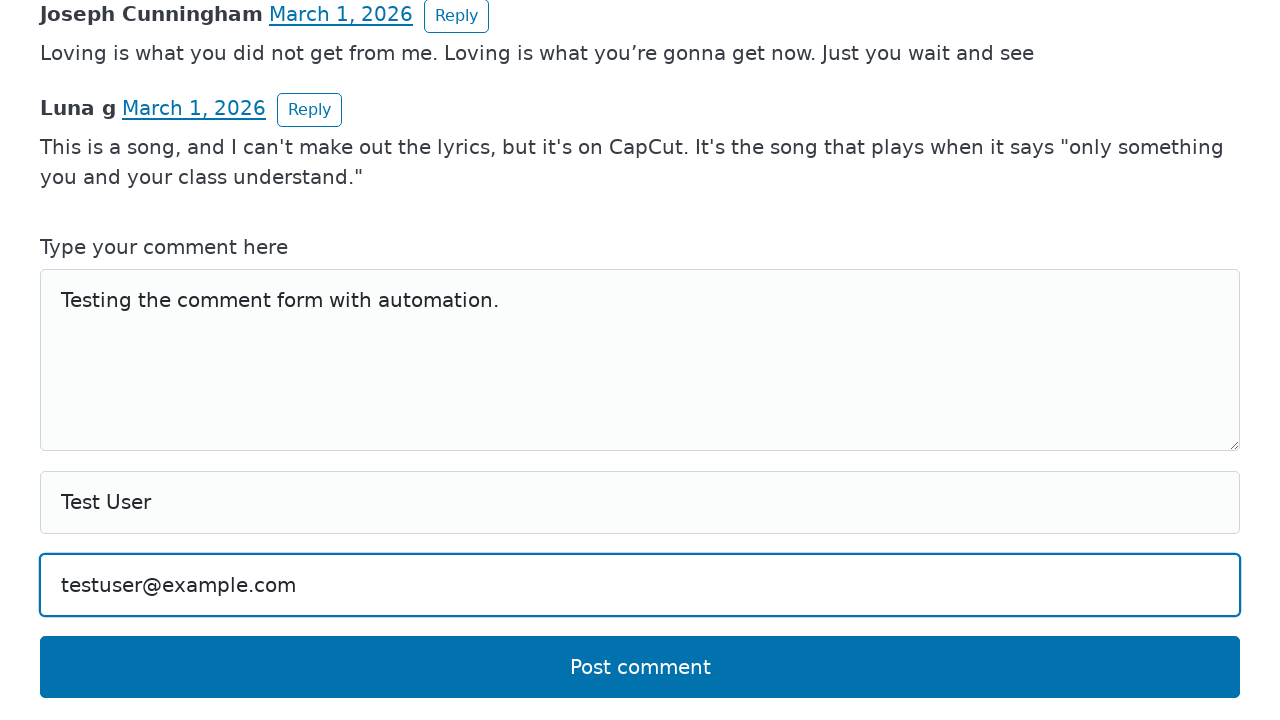

Clicked 'Post comment' button to submit comment at (640, 667) on internal:role=button[name="Post comment"i]
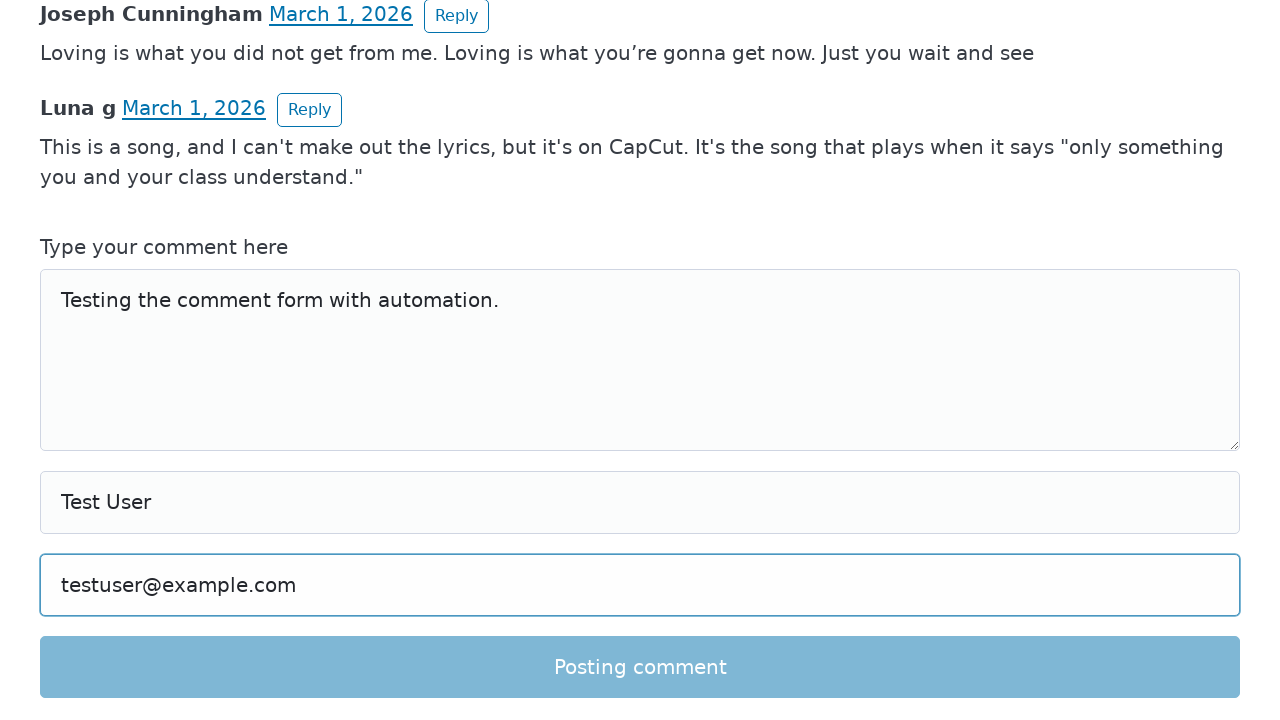

Waited for and confirmed comment submission confirmation message
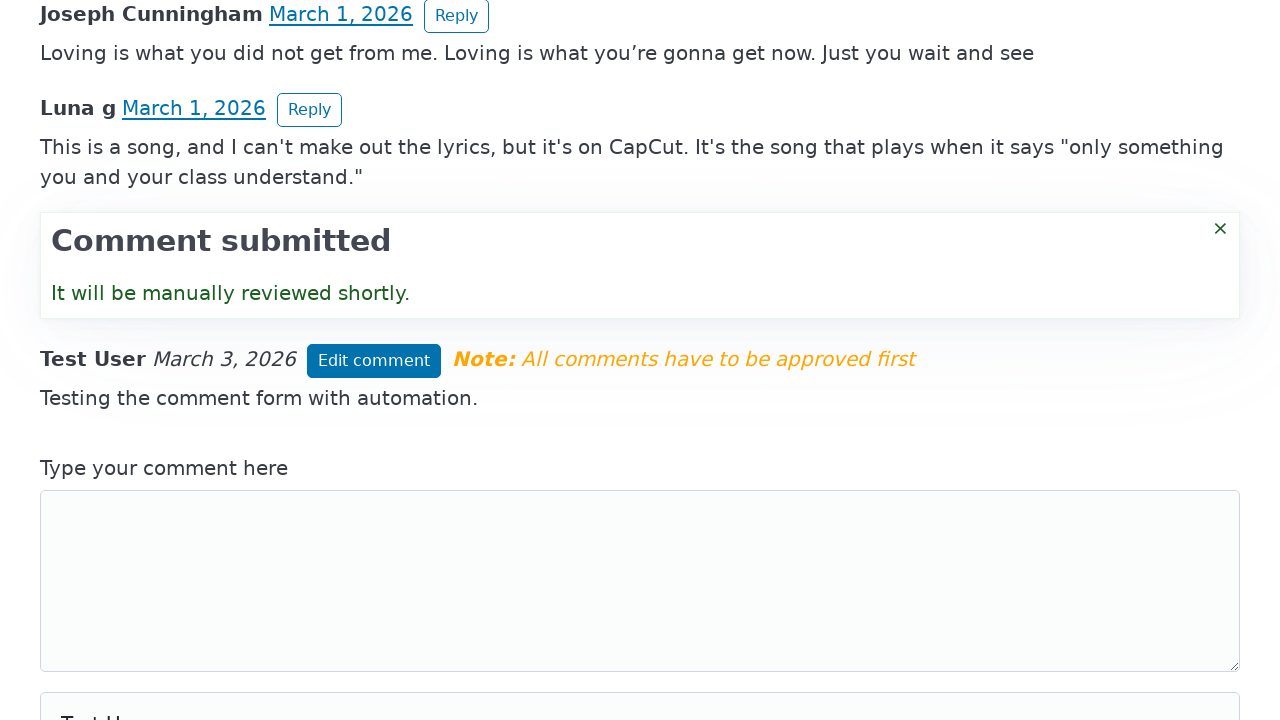

Clicked 'Edit comment' button at (374, 361) on internal:role=button[name="Edit comment"i]
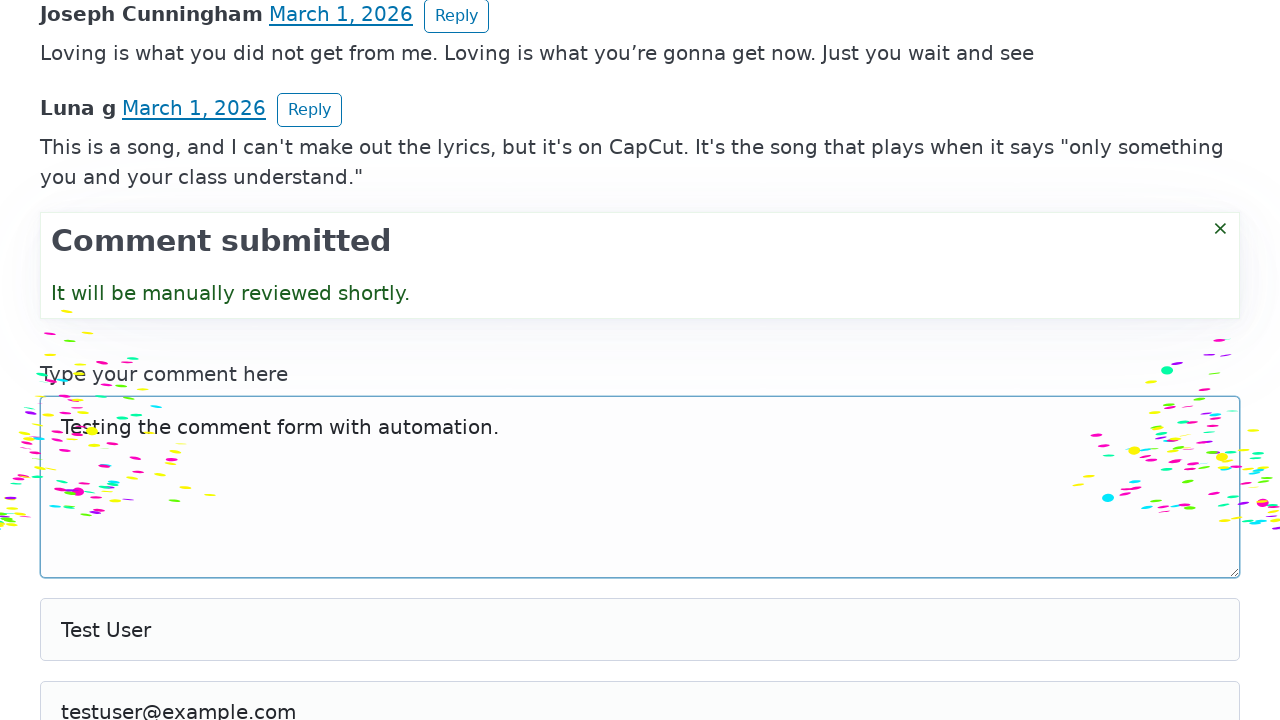

Updated comment text with additional content on internal:text="Testing the comment form with automation."i
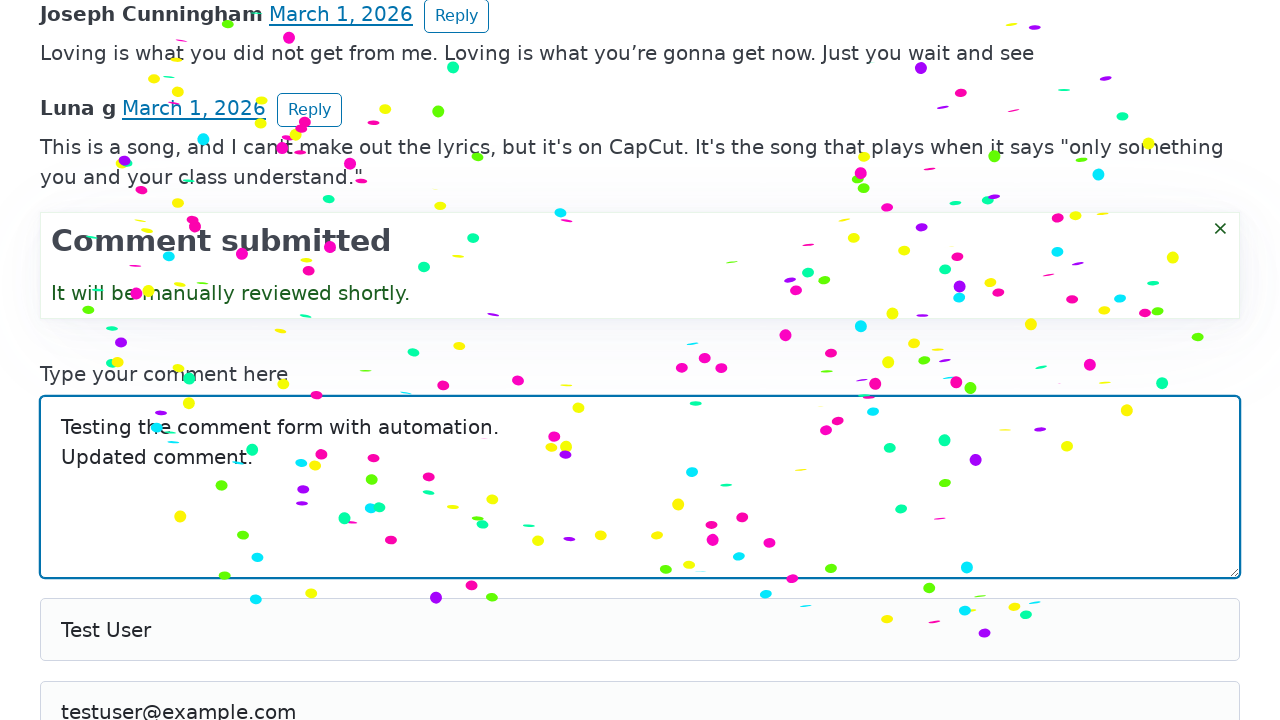

Clicked 'Save changes' button to save edited comment at (640, 360) on internal:role=button[name="Save changes"i]
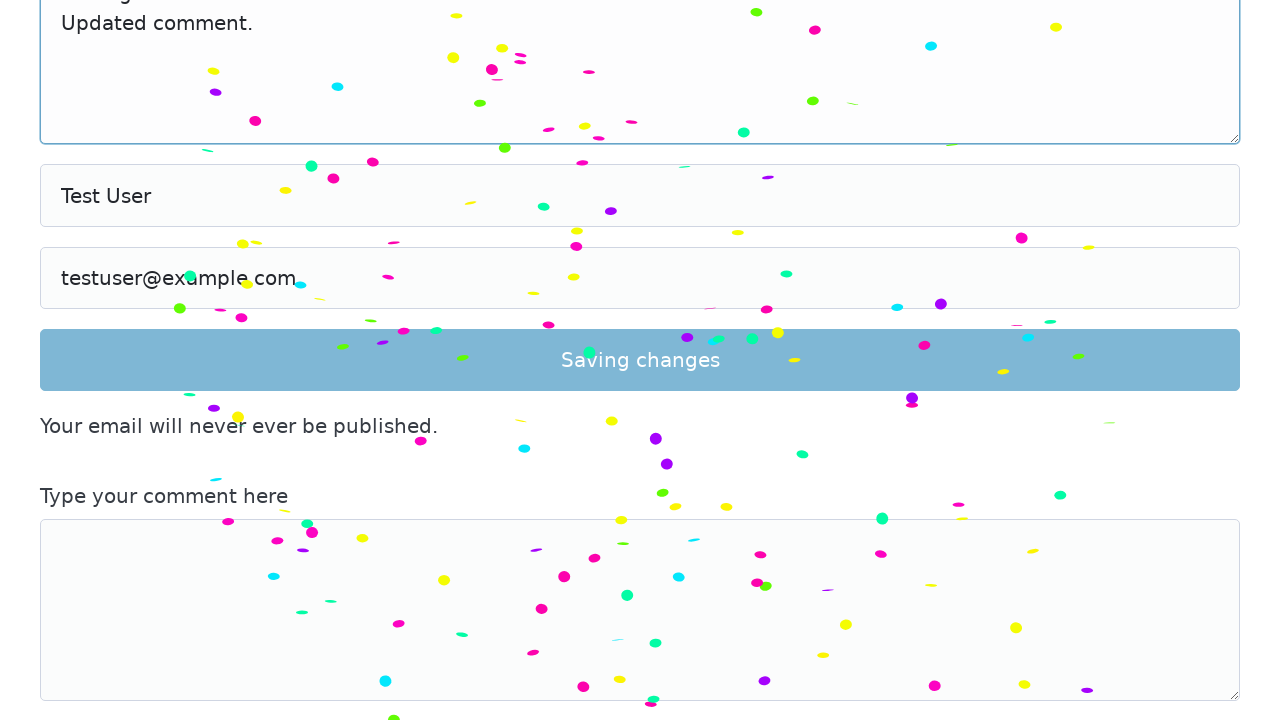

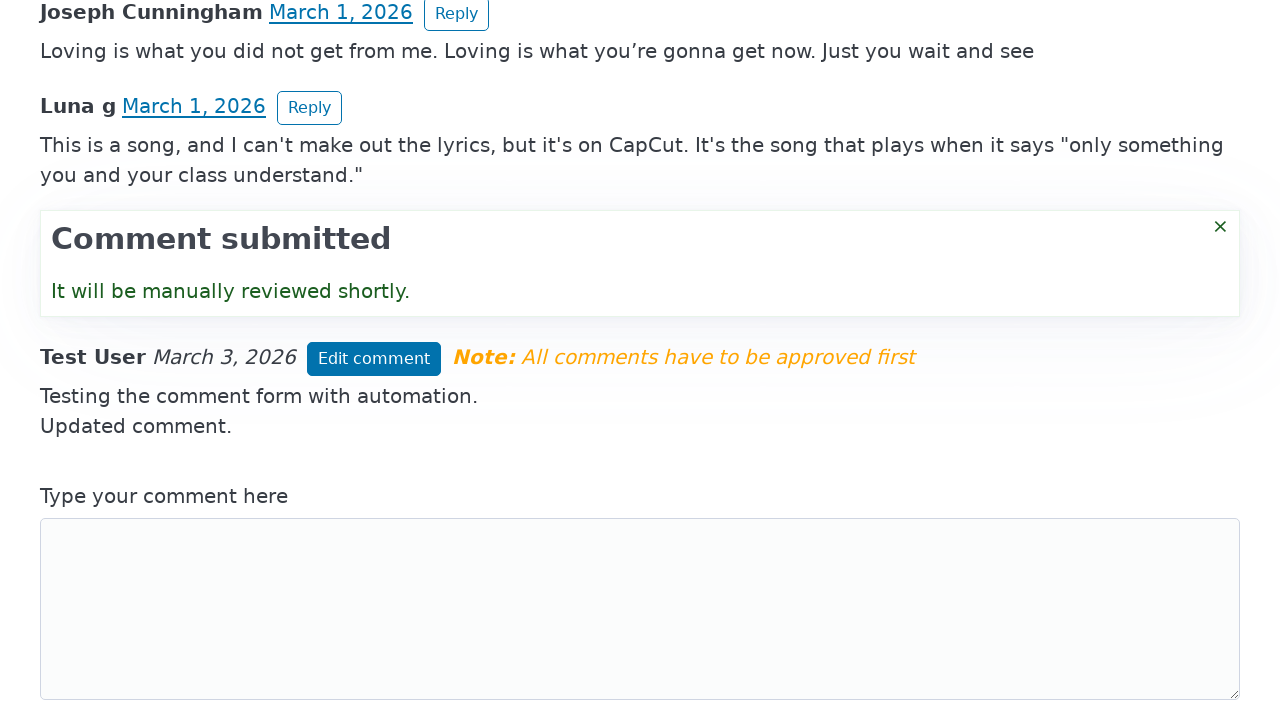